Selects "doc 2" from the "Older Newsletters" dropdown menu

Starting URL: http://omayo.blogspot.com/

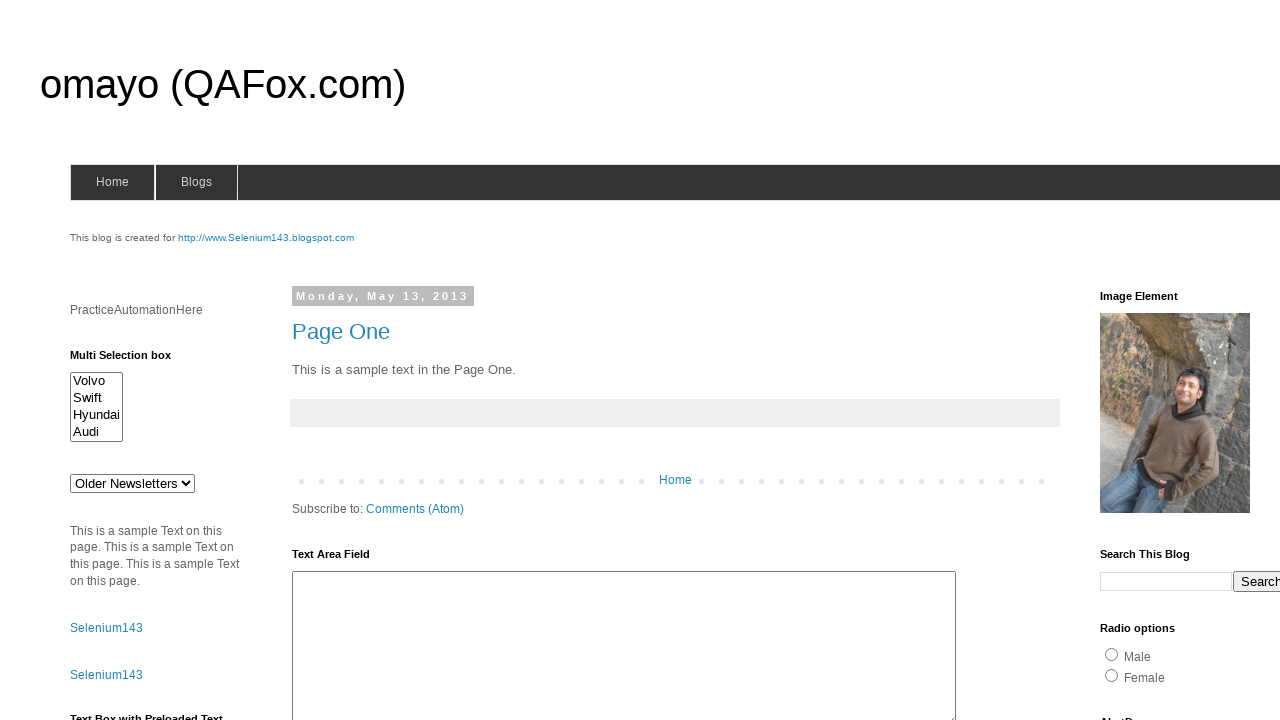

Clicked on the Older Newsletters dropdown to open it at (132, 483) on #drop1
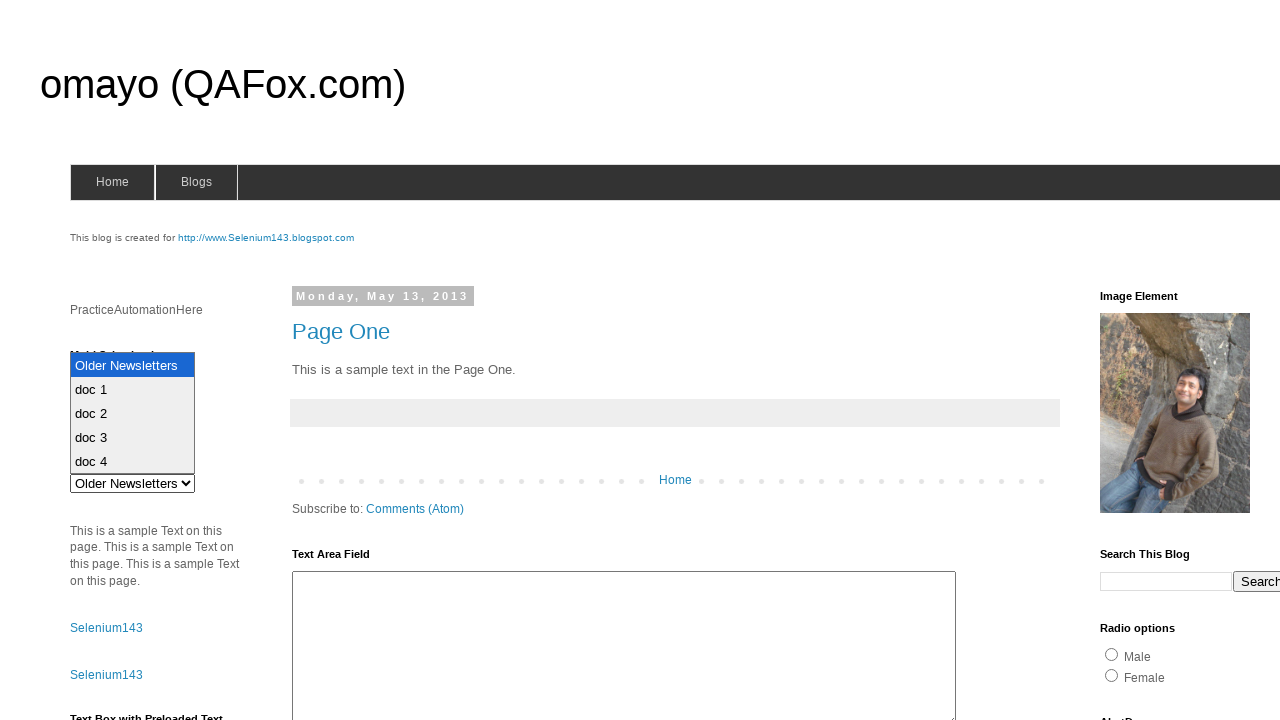

Selected 'doc 2' from the Older Newsletters dropdown on #drop1
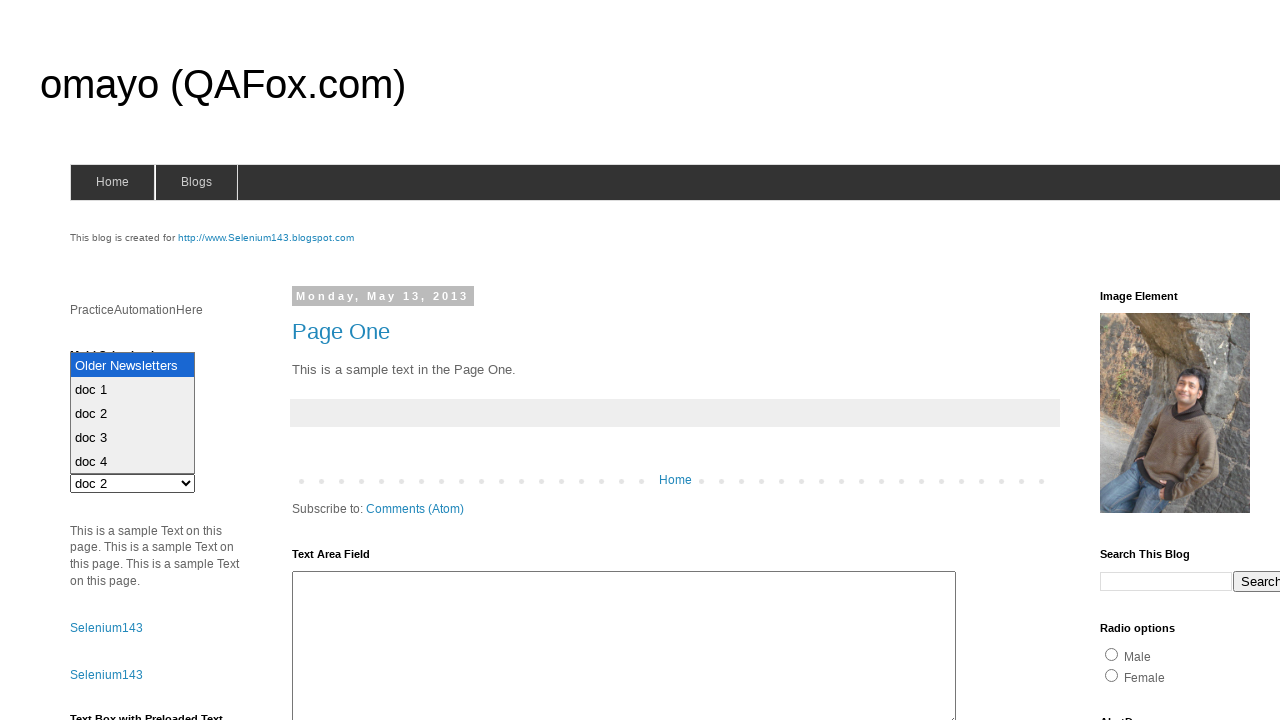

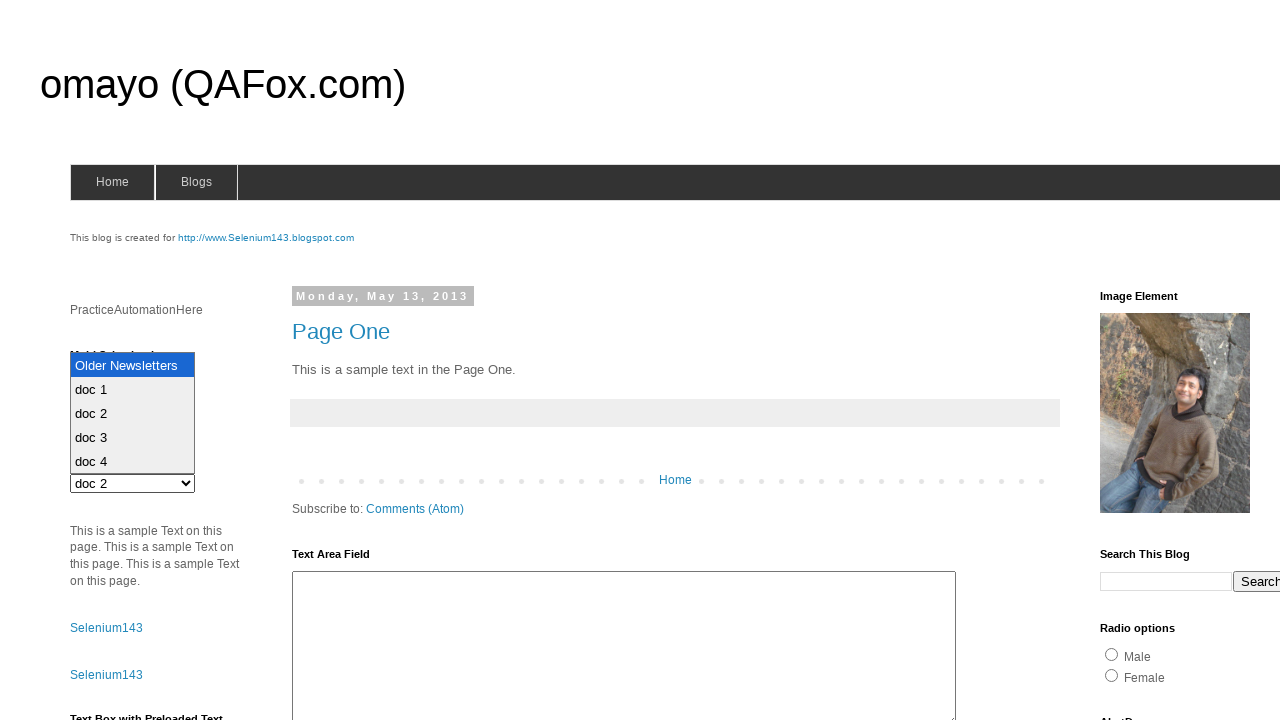